Tests right-click context menu functionality by right-clicking on a button, viewing the context menu options, and clicking the "copy" option

Starting URL: http://swisnl.github.io/jQuery-contextMenu/demo.html

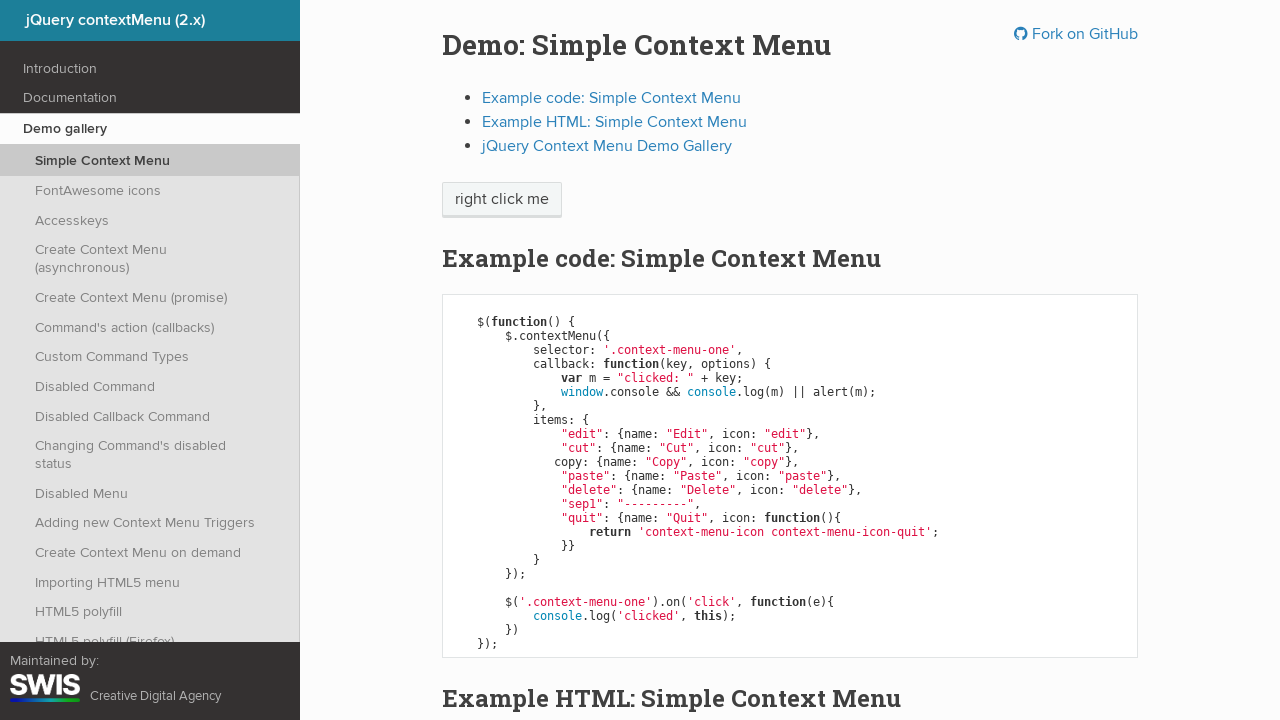

Right-clicked on the 'right click me' button to open context menu at (502, 200) on //span[text()='right click me']
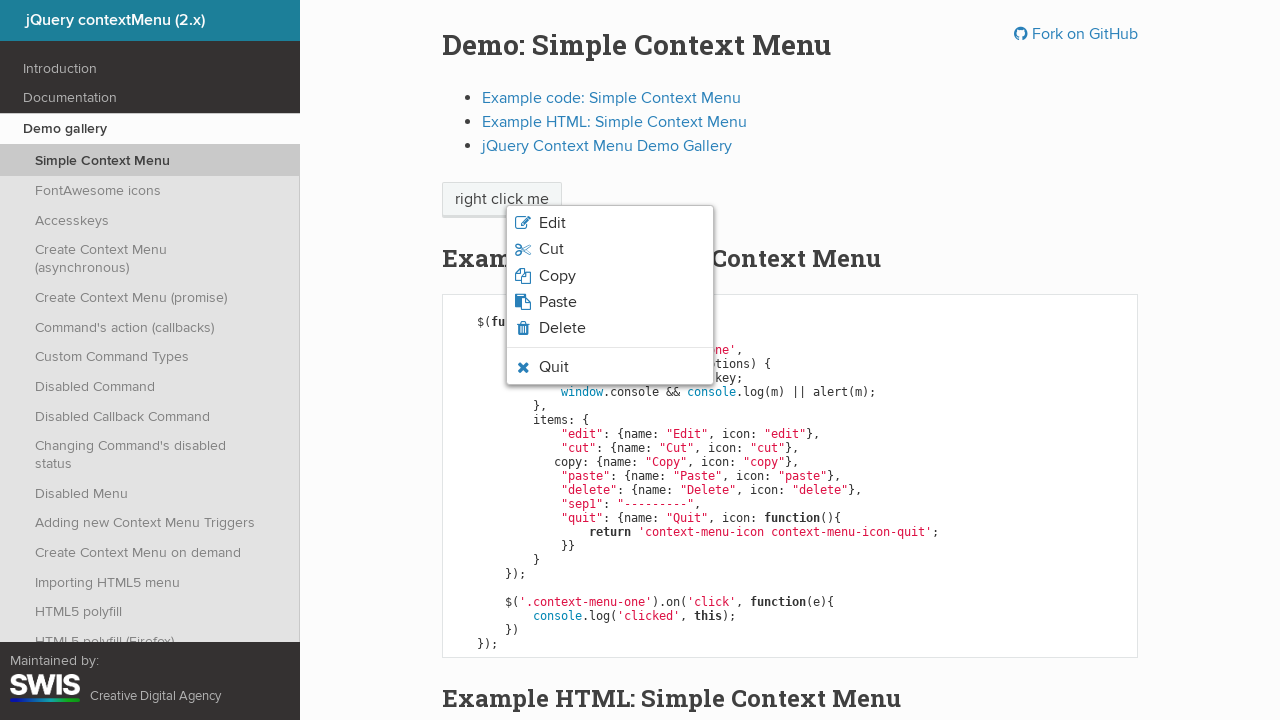

Context menu appeared with options
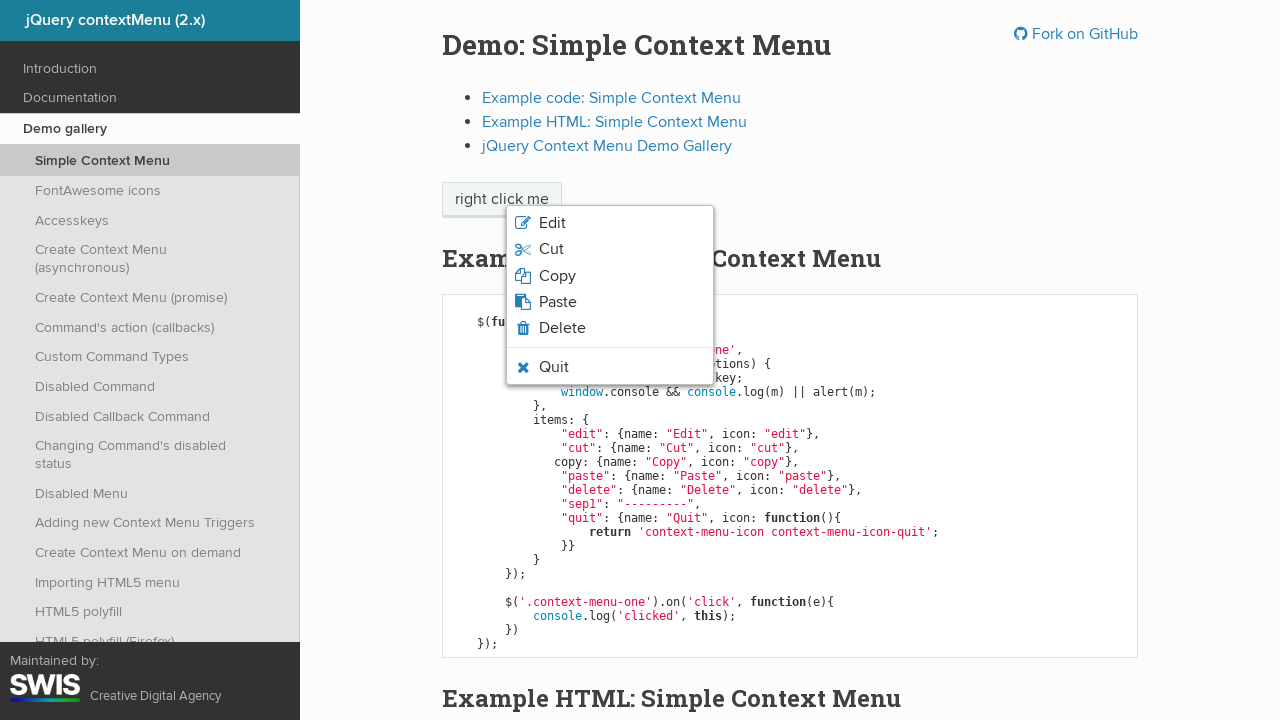

Clicked on the 'Copy' option in the context menu at (557, 276) on xpath=//li[contains(@class,'context-menu-icon')]/span[text()='Copy']
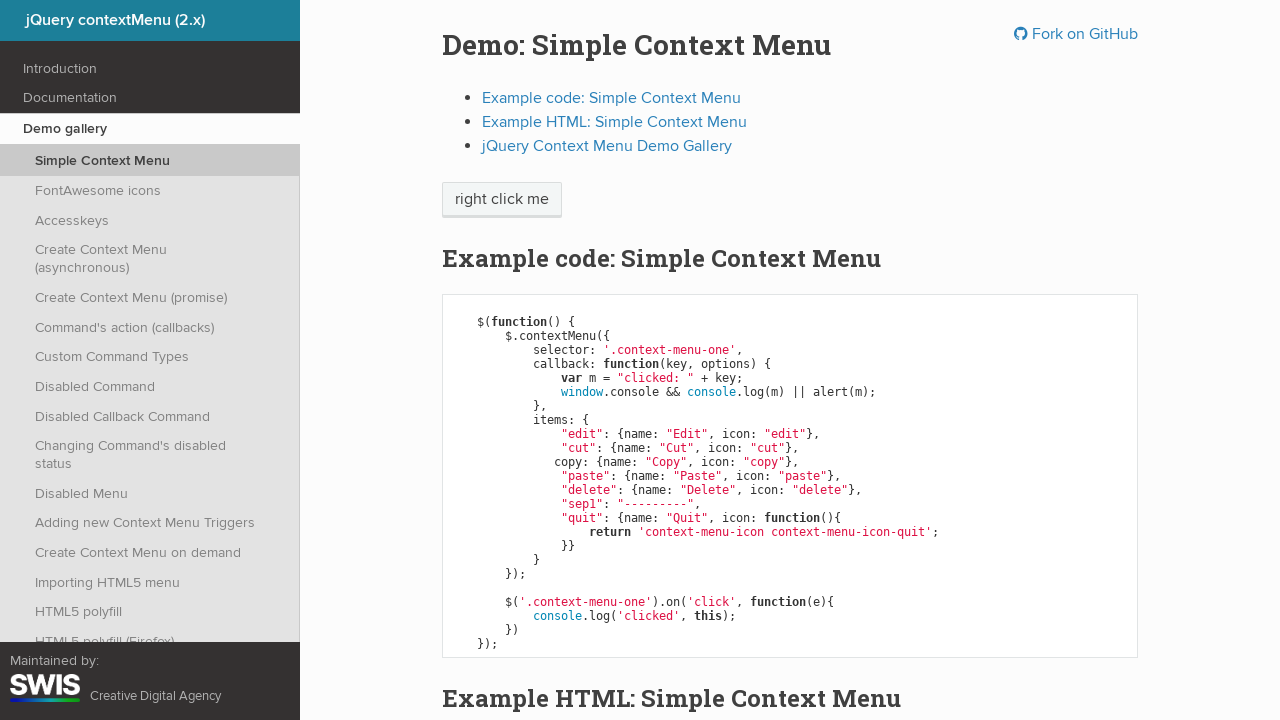

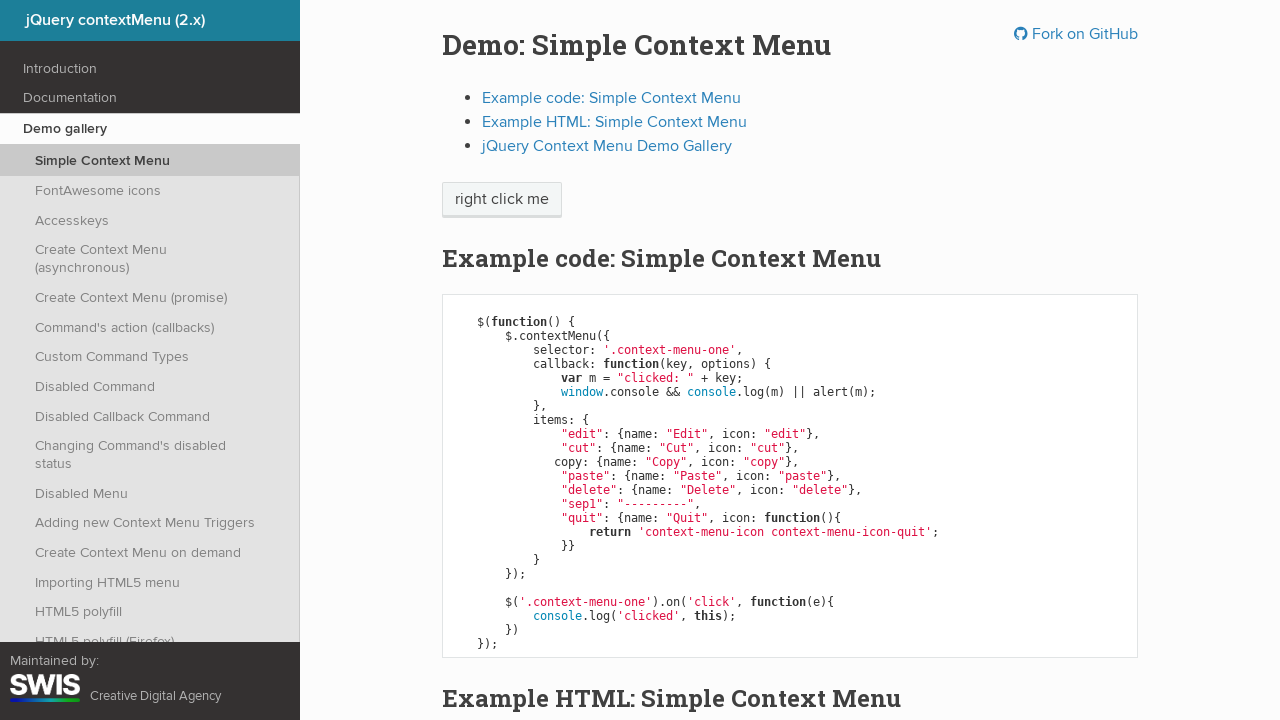